Tests jQuery UI draggable functionality by dragging an element to a new position within the page

Starting URL: https://jqueryui.com/draggable/

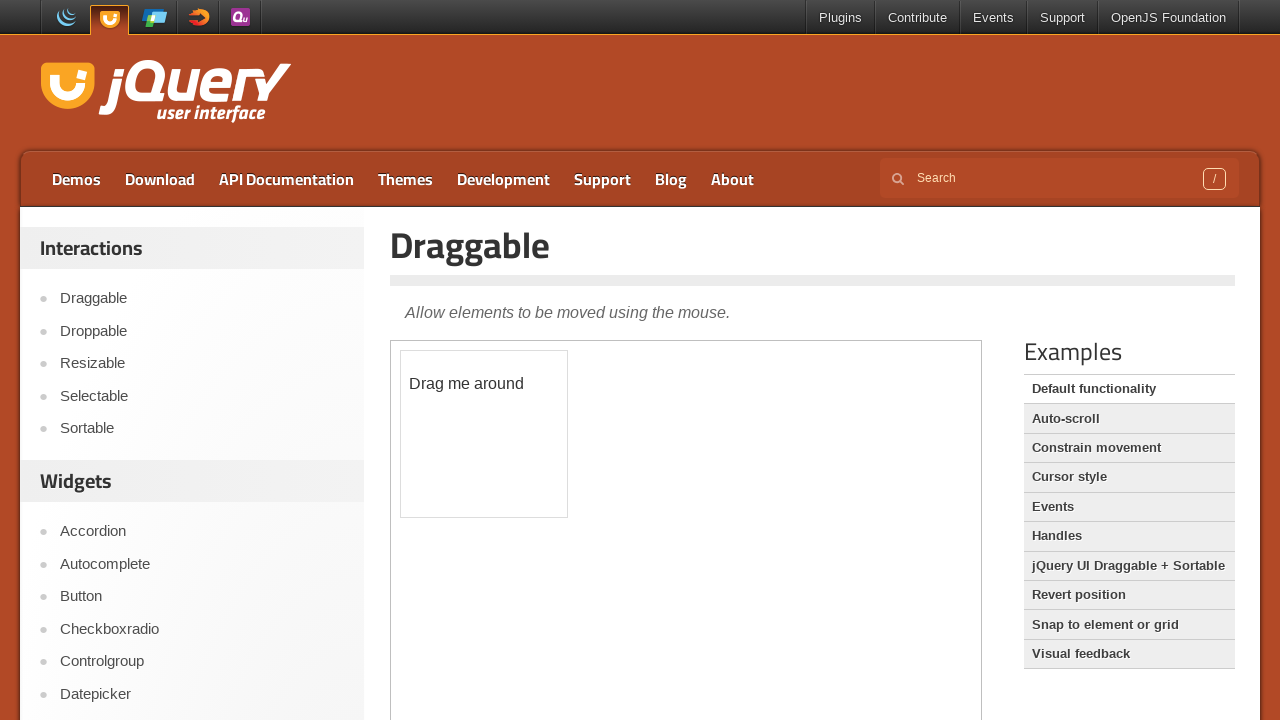

Located the iframe containing the draggable demo
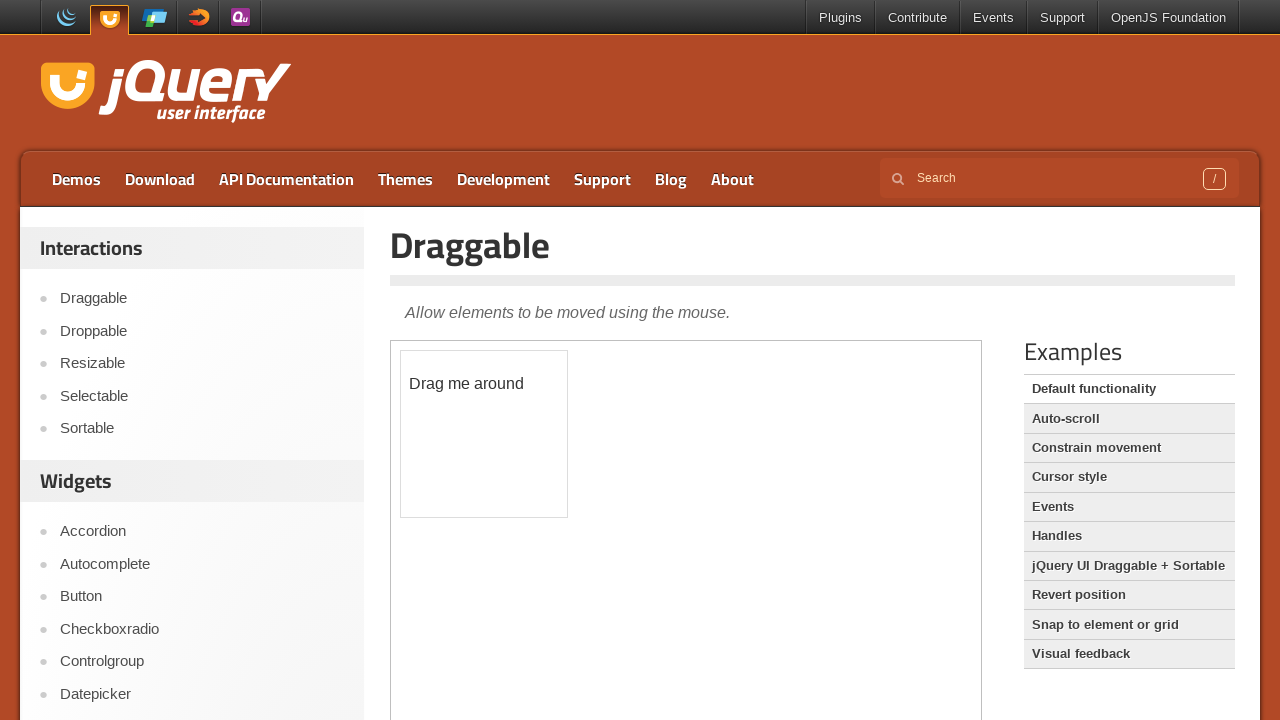

Located the draggable element with id 'draggable'
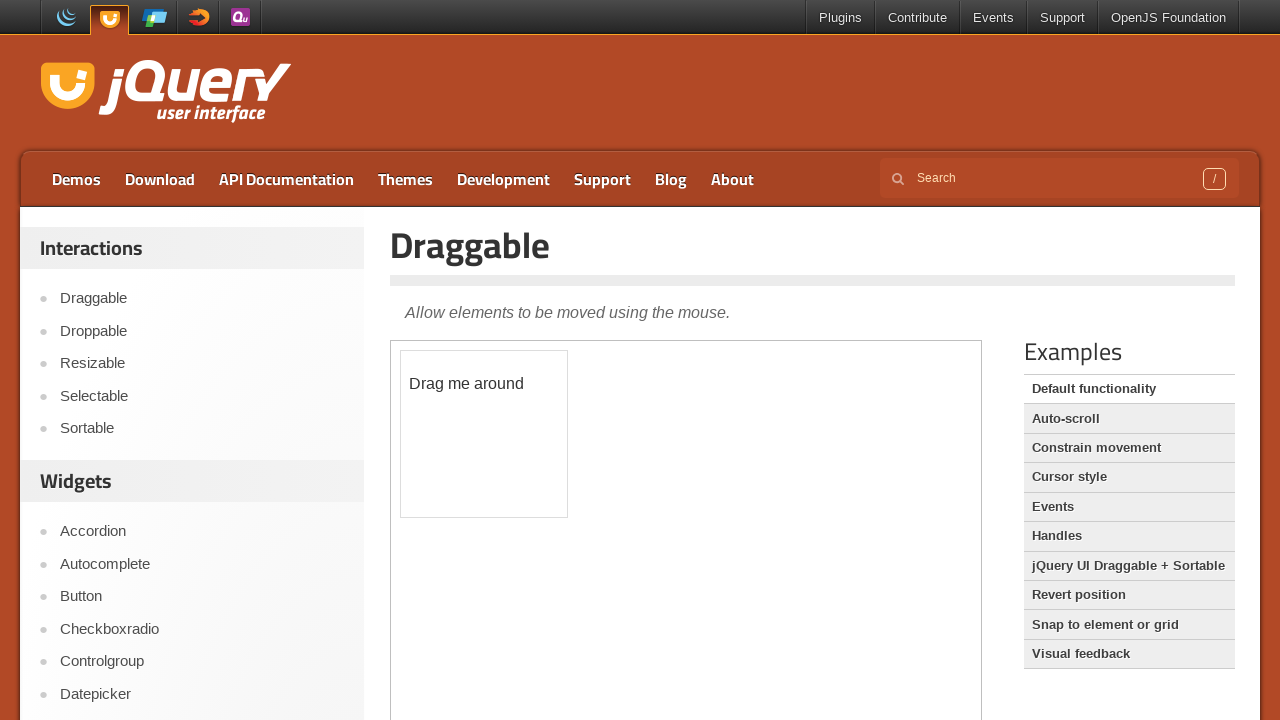

Dragged the element 150px right and 100px down to test jQuery UI draggable functionality at (551, 451)
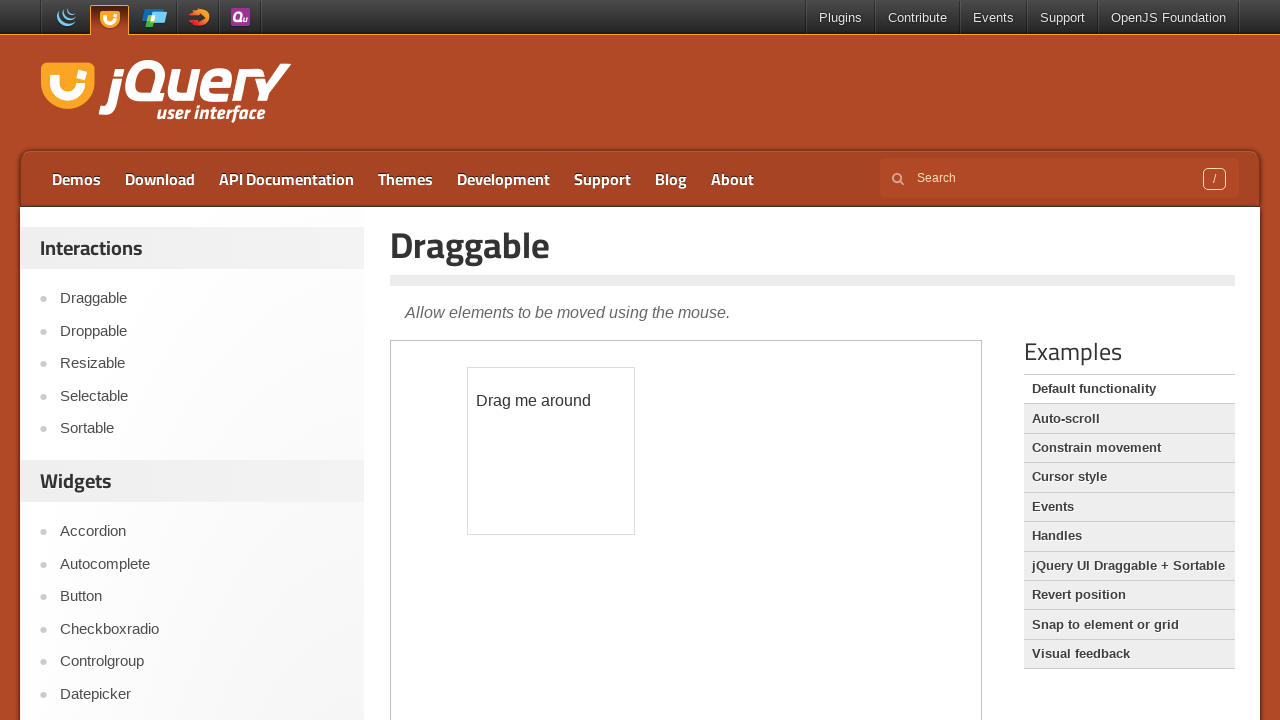

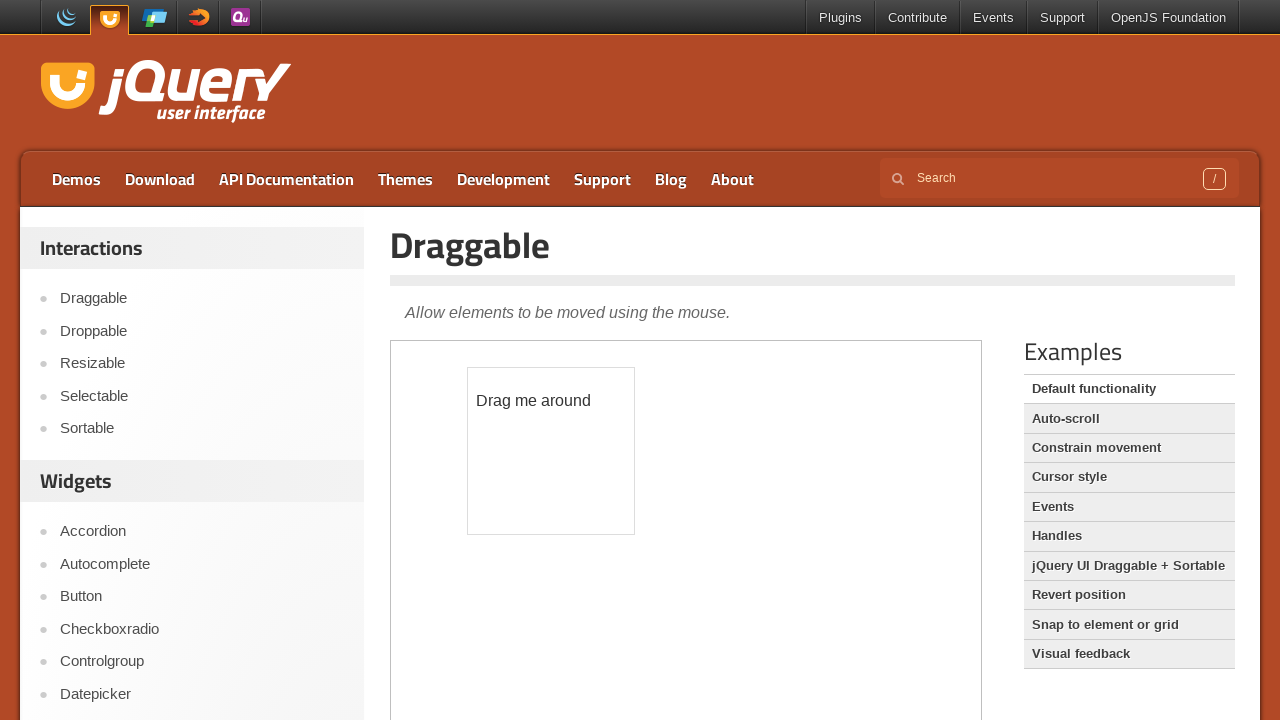